Tests file download functionality by navigating to a download page, clicking the first download link, and verifying a file is downloaded.

Starting URL: https://the-internet.herokuapp.com/download

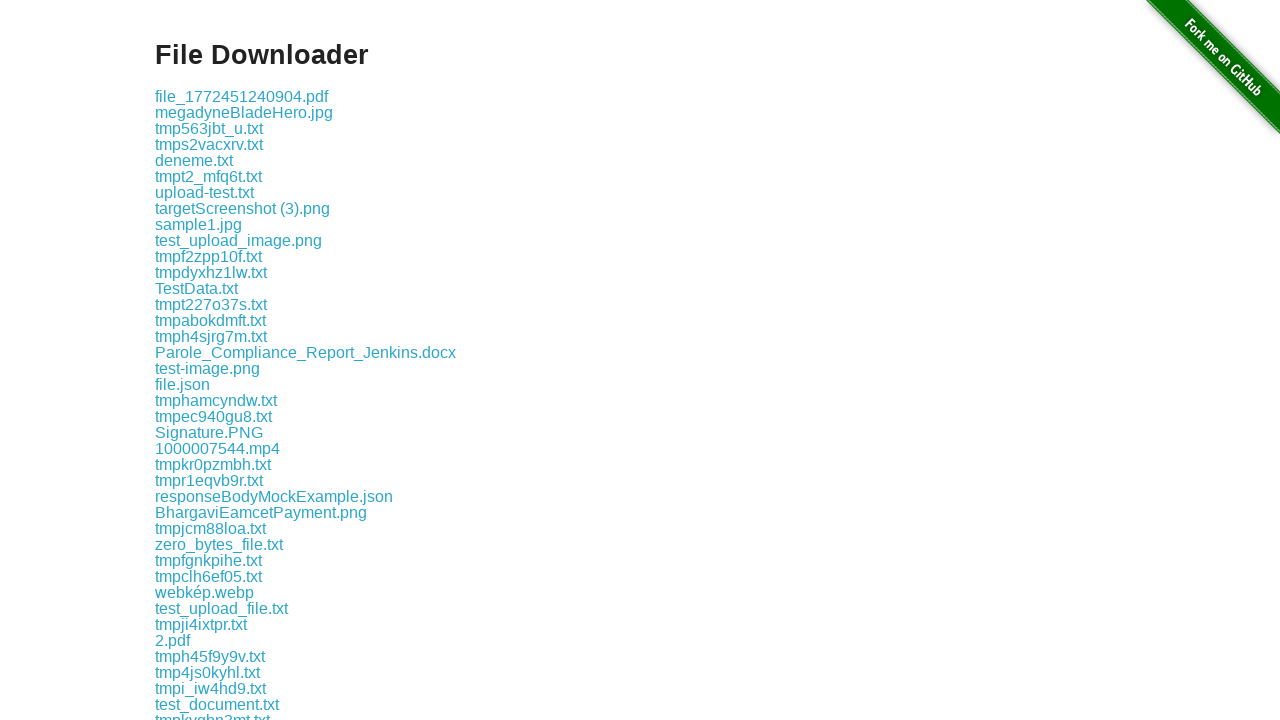

Navigated to download page
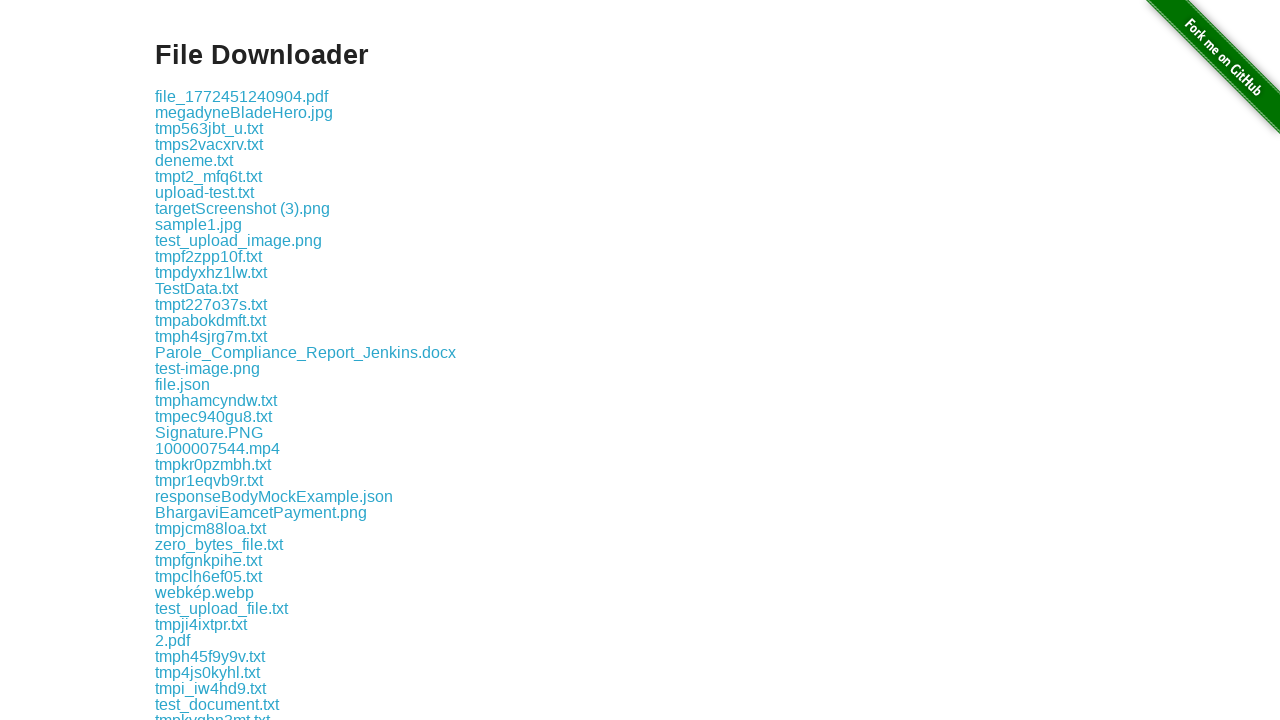

Located first download link
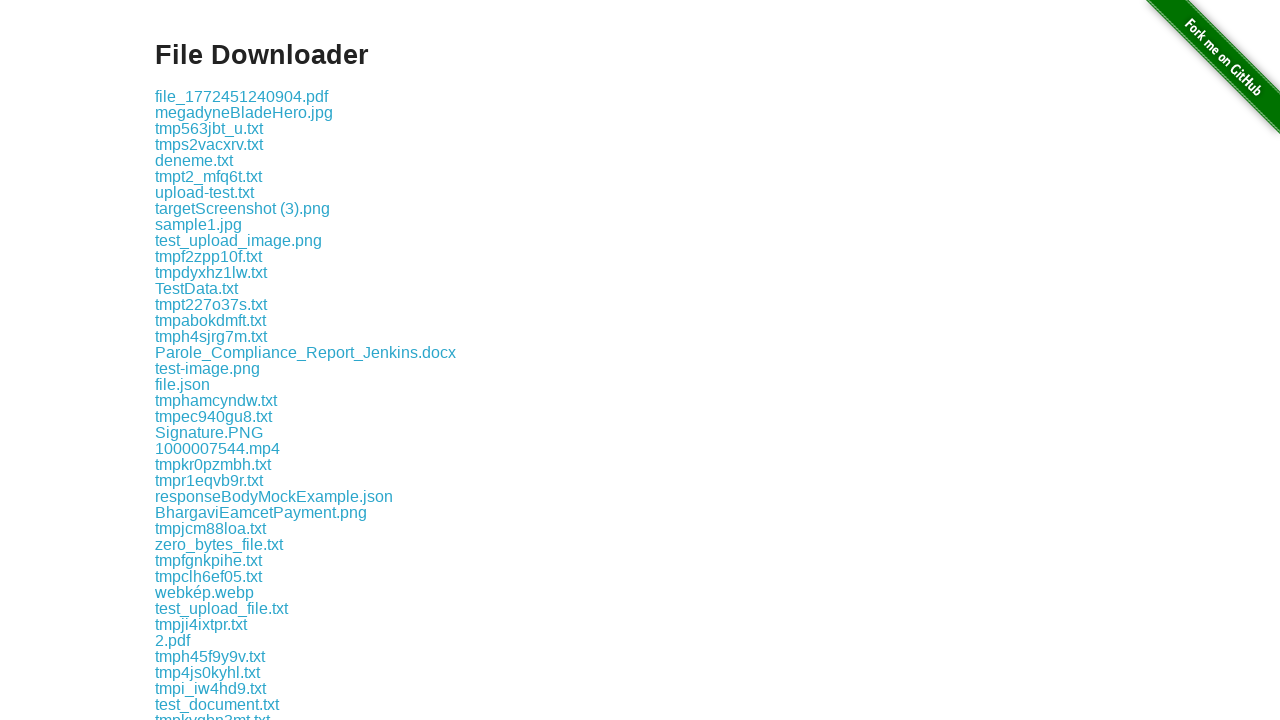

Clicked the first download link at (242, 96) on .example a >> nth=0
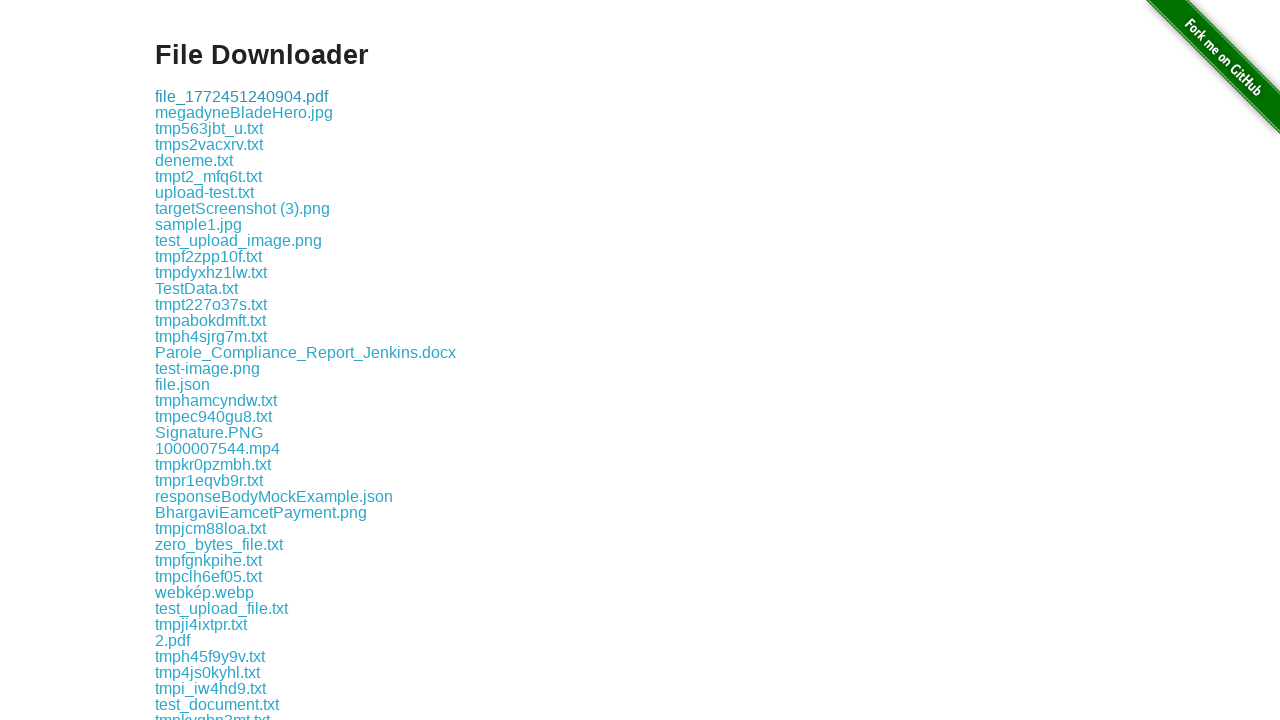

Waited for download to initiate
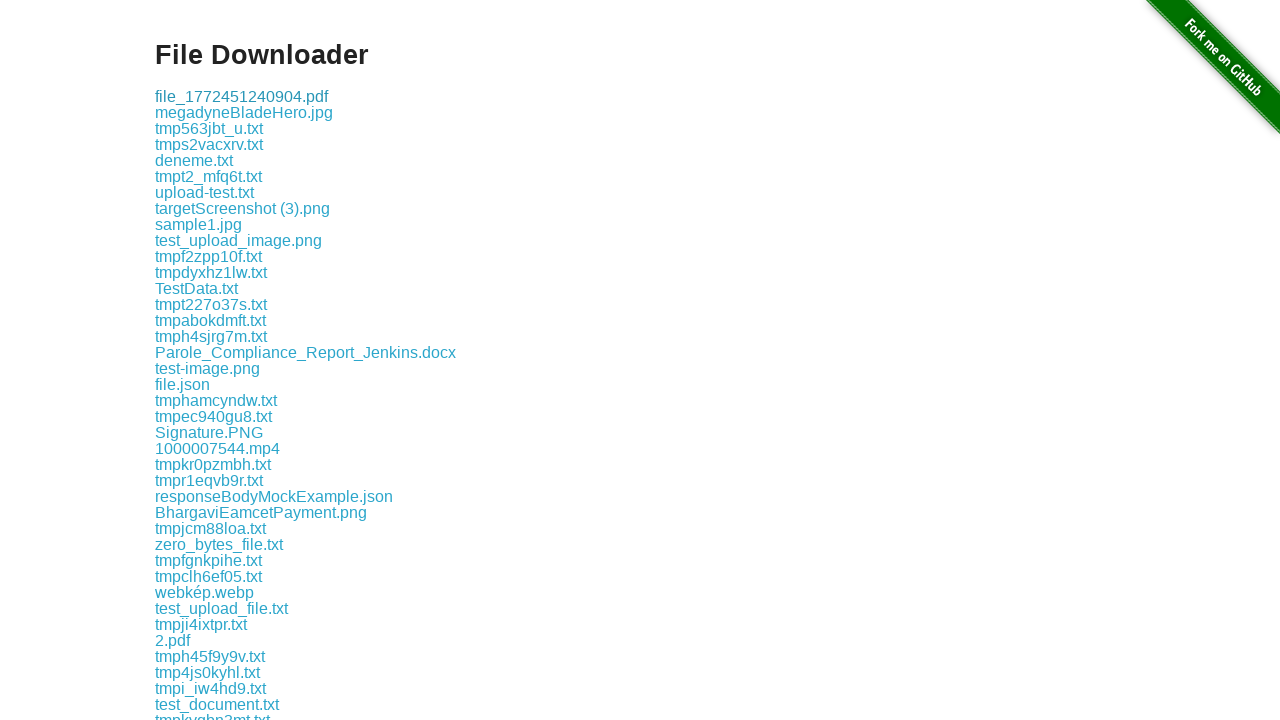

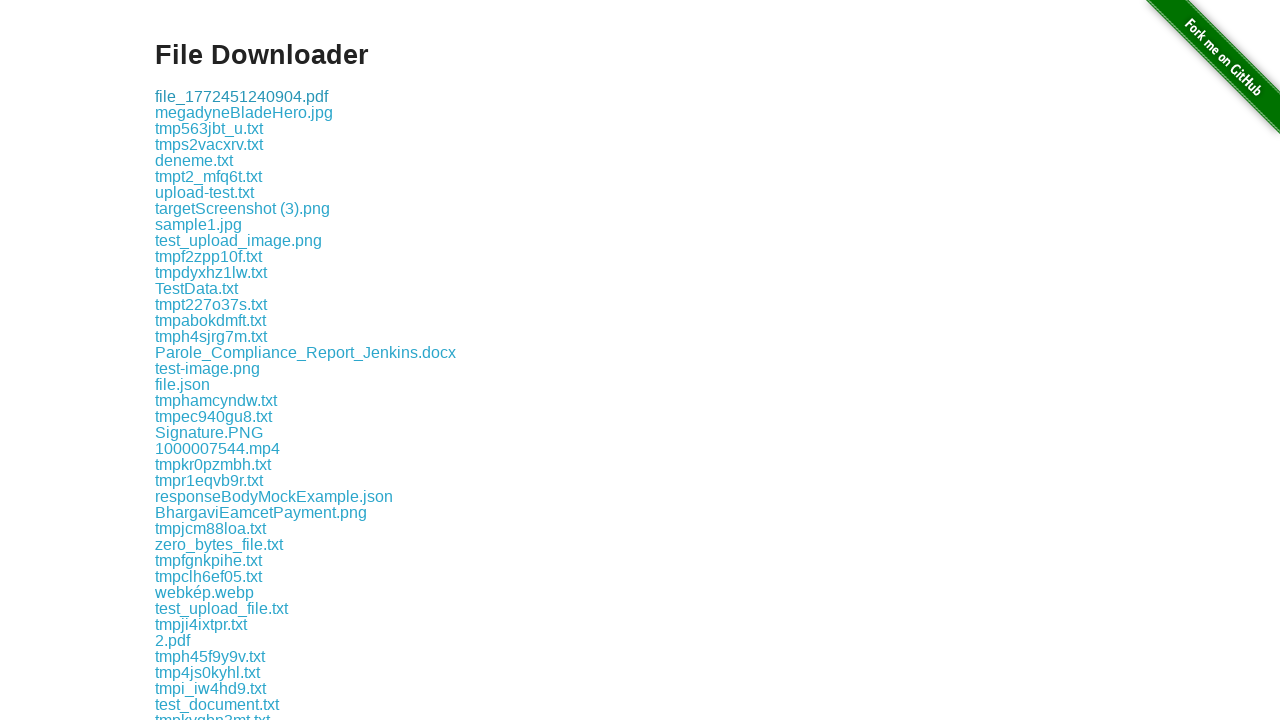